Tests element visibility by clicking hide button and verifying textbox becomes invisible

Starting URL: https://rahulshettyacademy.com/AutomationPractice/

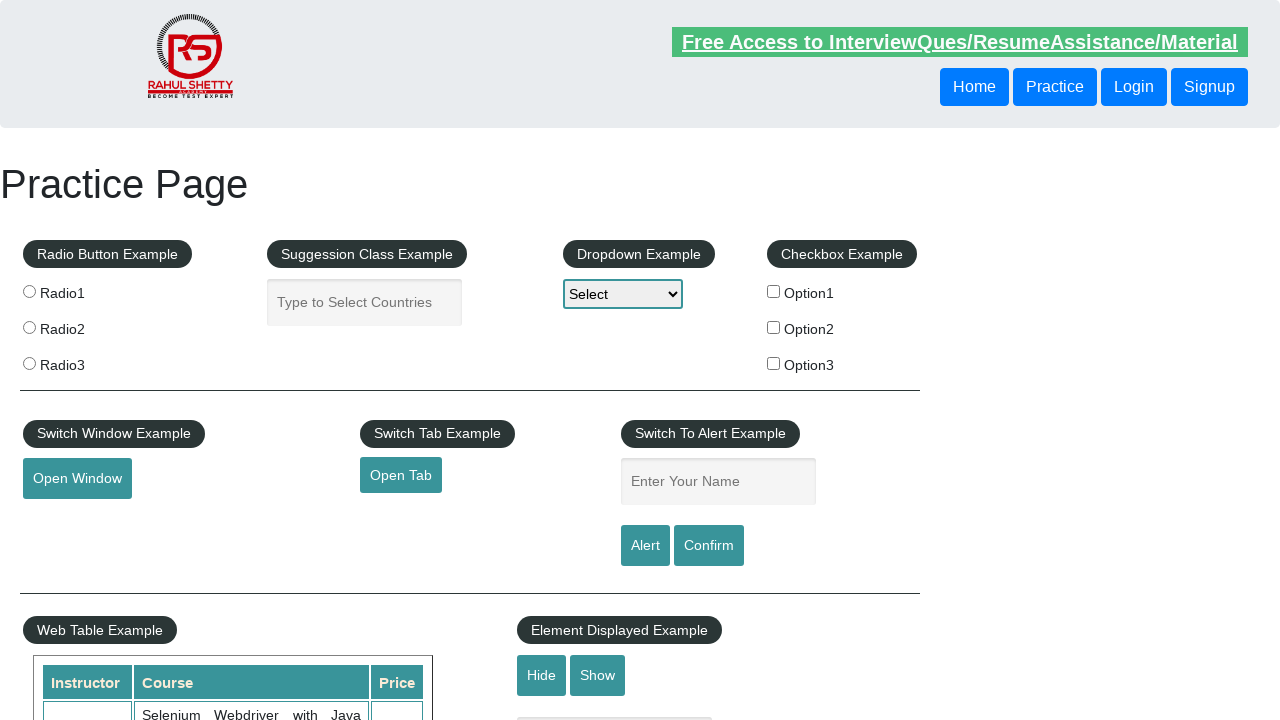

Verified textbox is initially visible
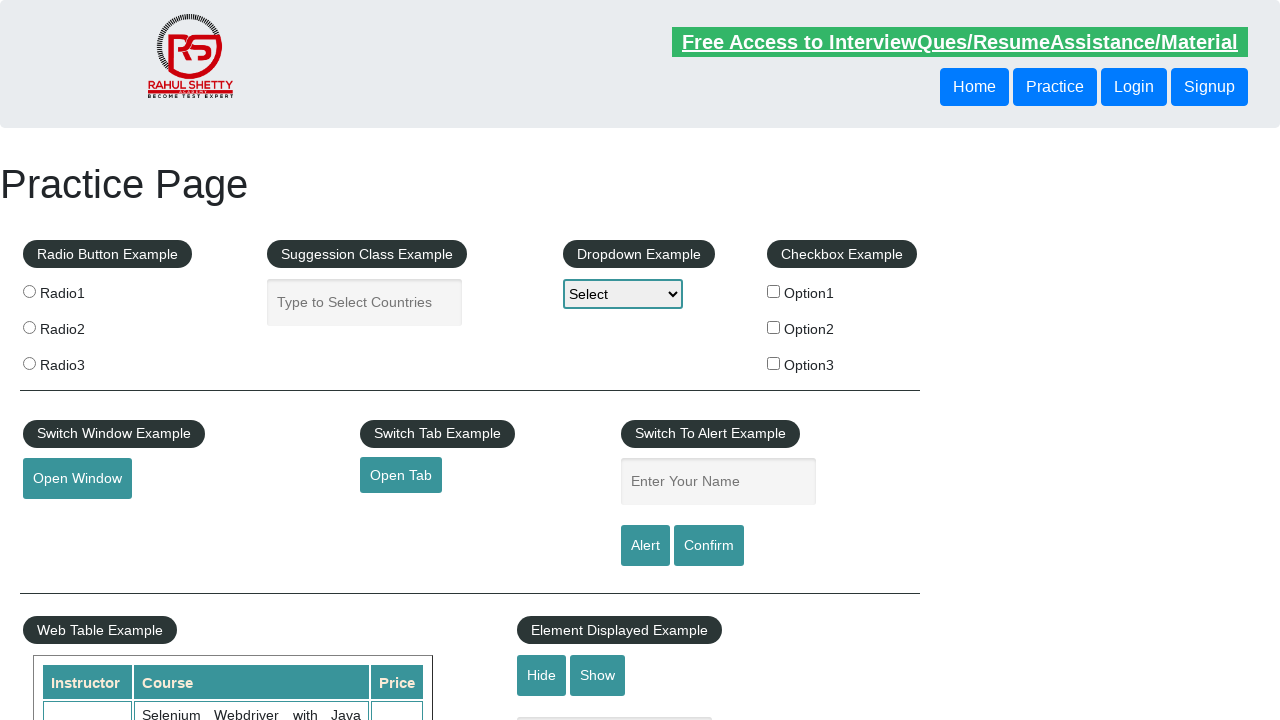

Clicked hide button to hide textbox at (542, 675) on #hide-textbox
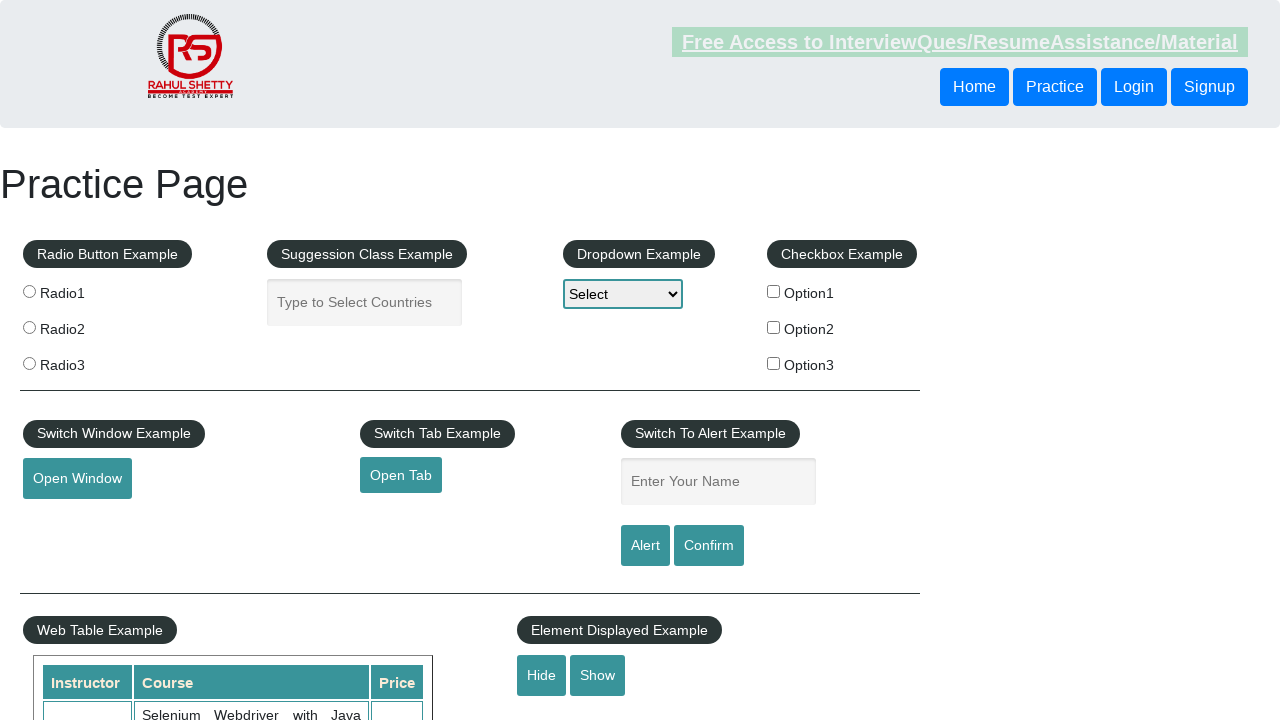

Verified textbox is now hidden after clicking hide button
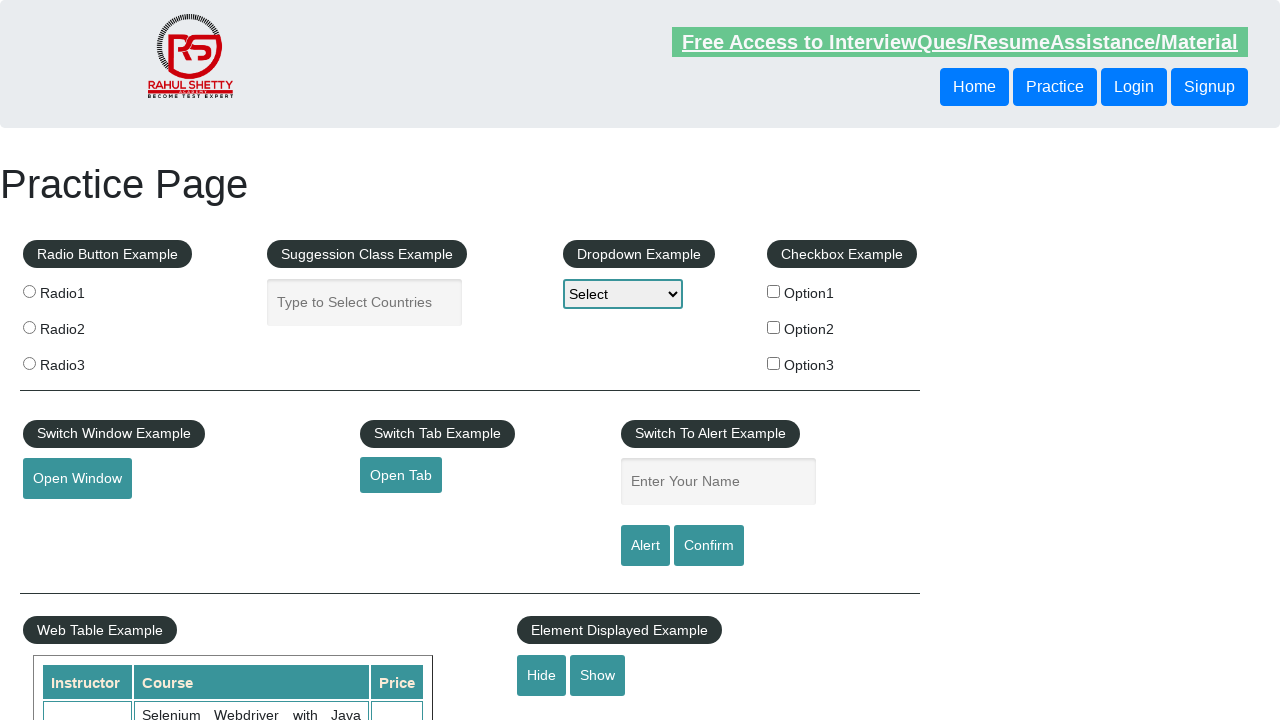

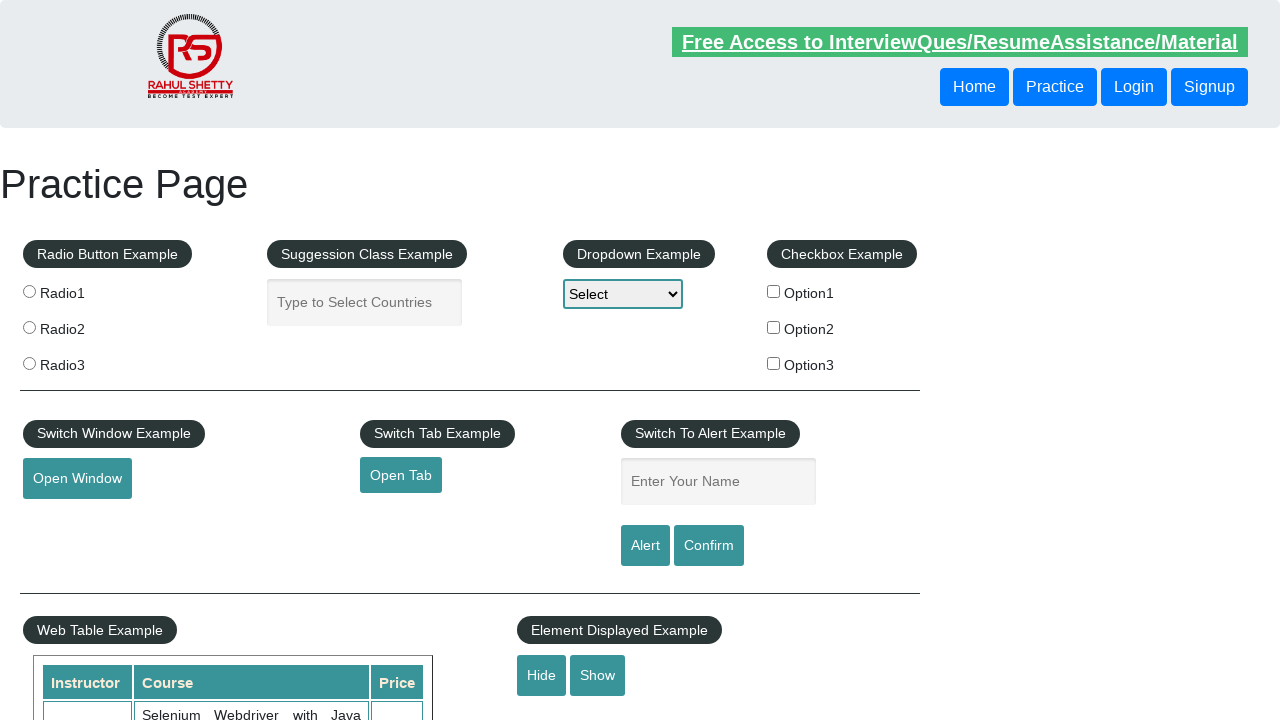